Navigates to an automation practice page and locates elements using XPath parent-child and sibling relationships

Starting URL: https://rahulshettyacademy.com/AutomationPractice/

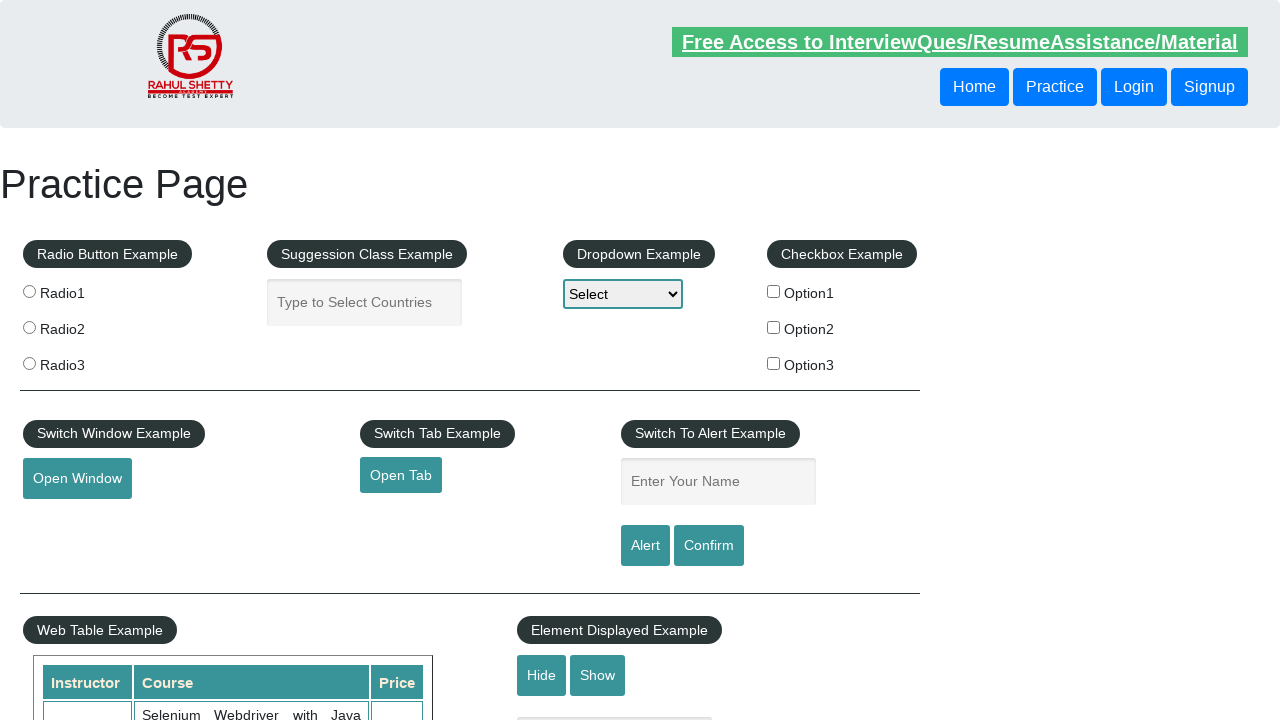

Navigated to automation practice page
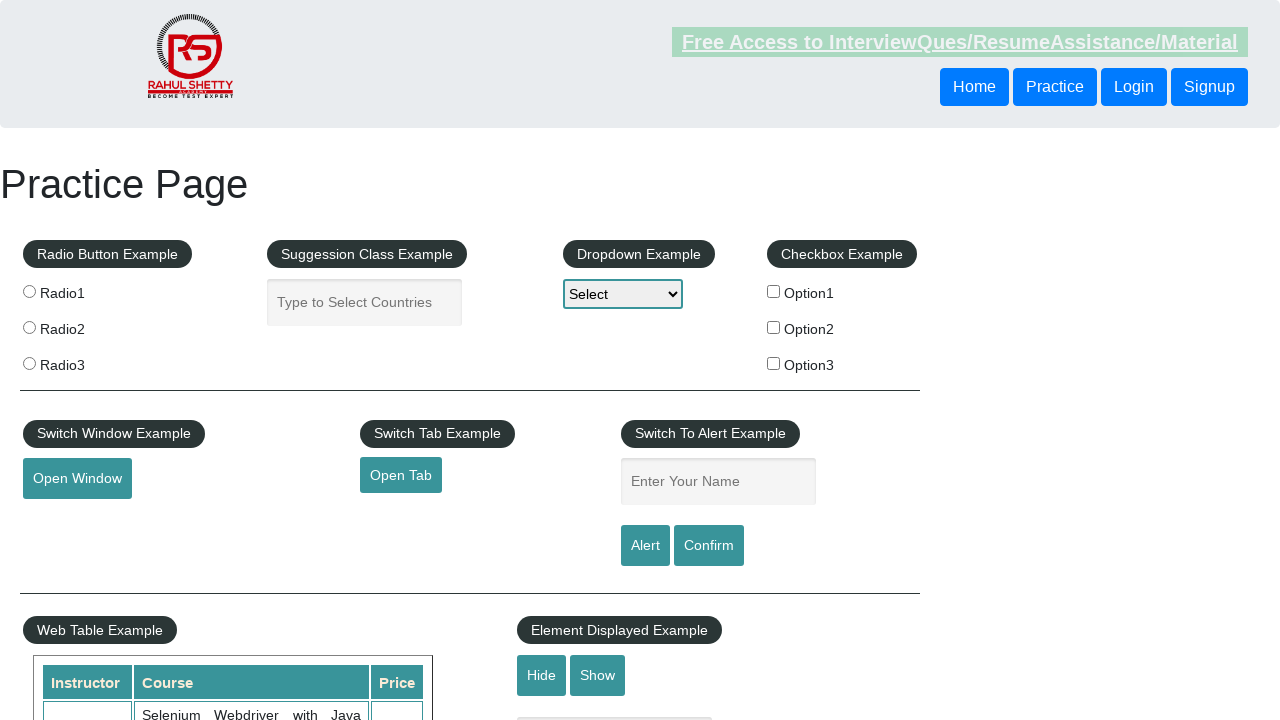

Located first sibling button and retrieved text: Login
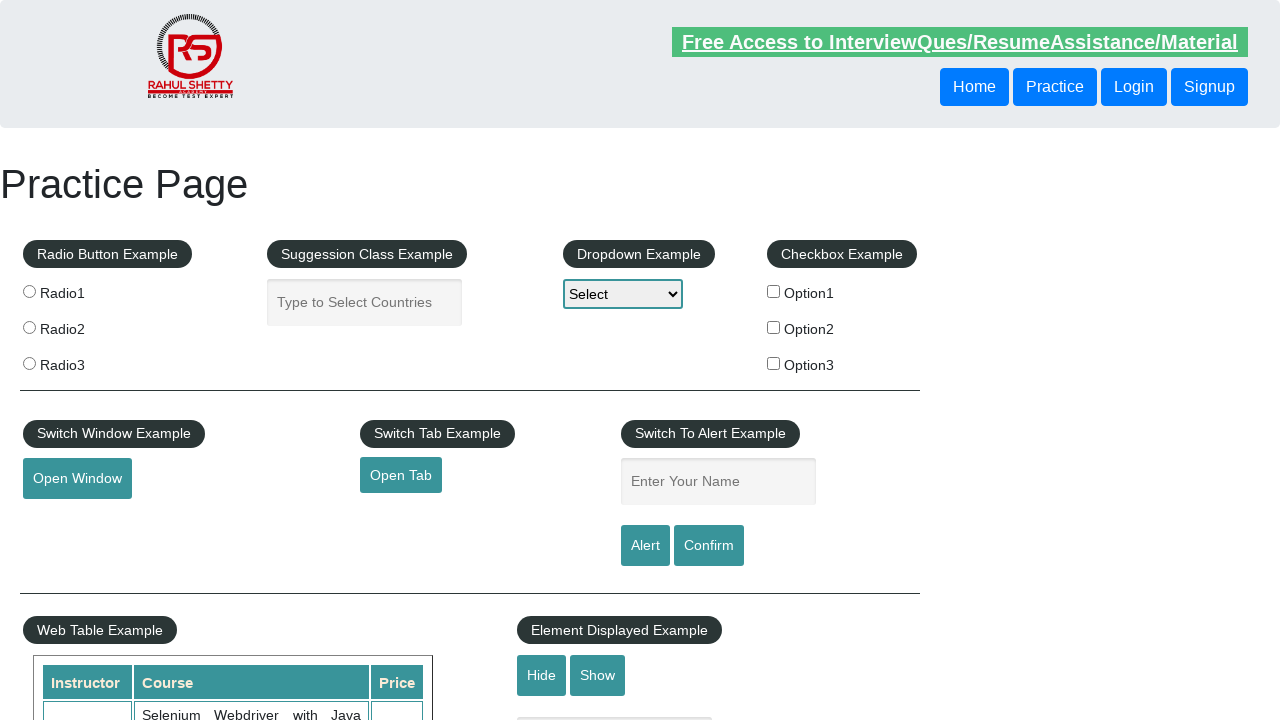

Located button using complex XPath with parent and sibling traversal: Login
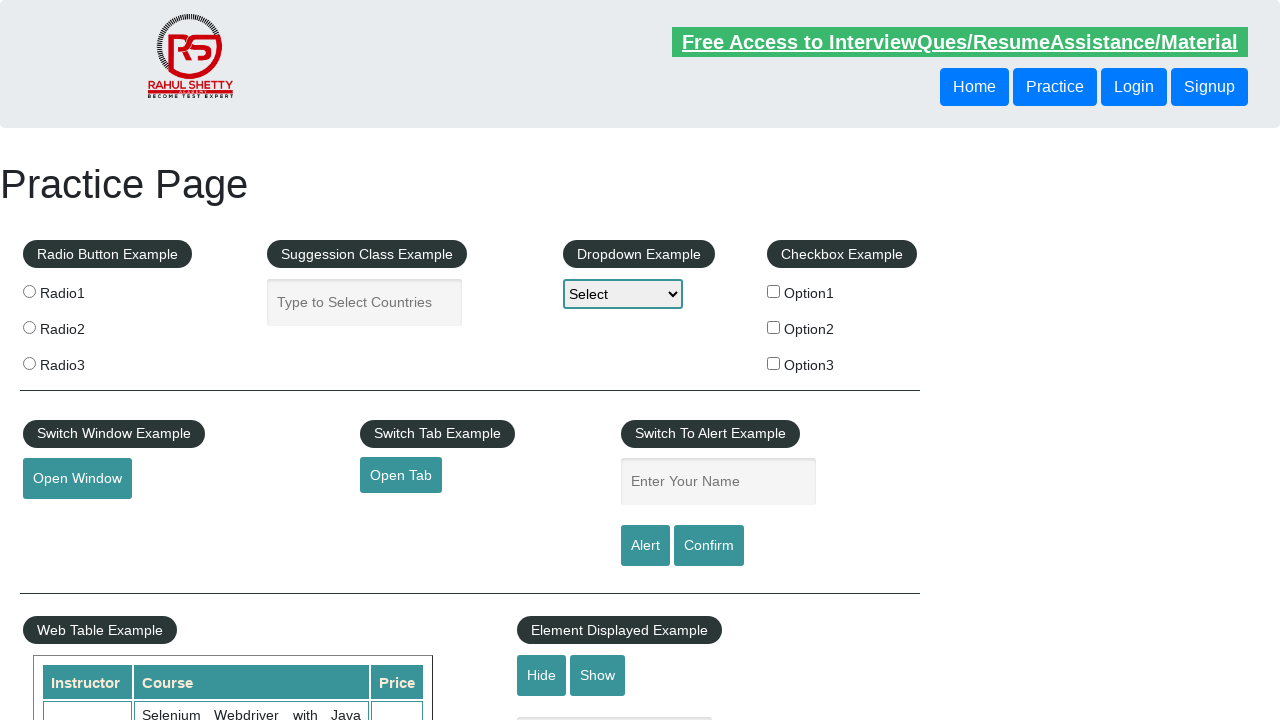

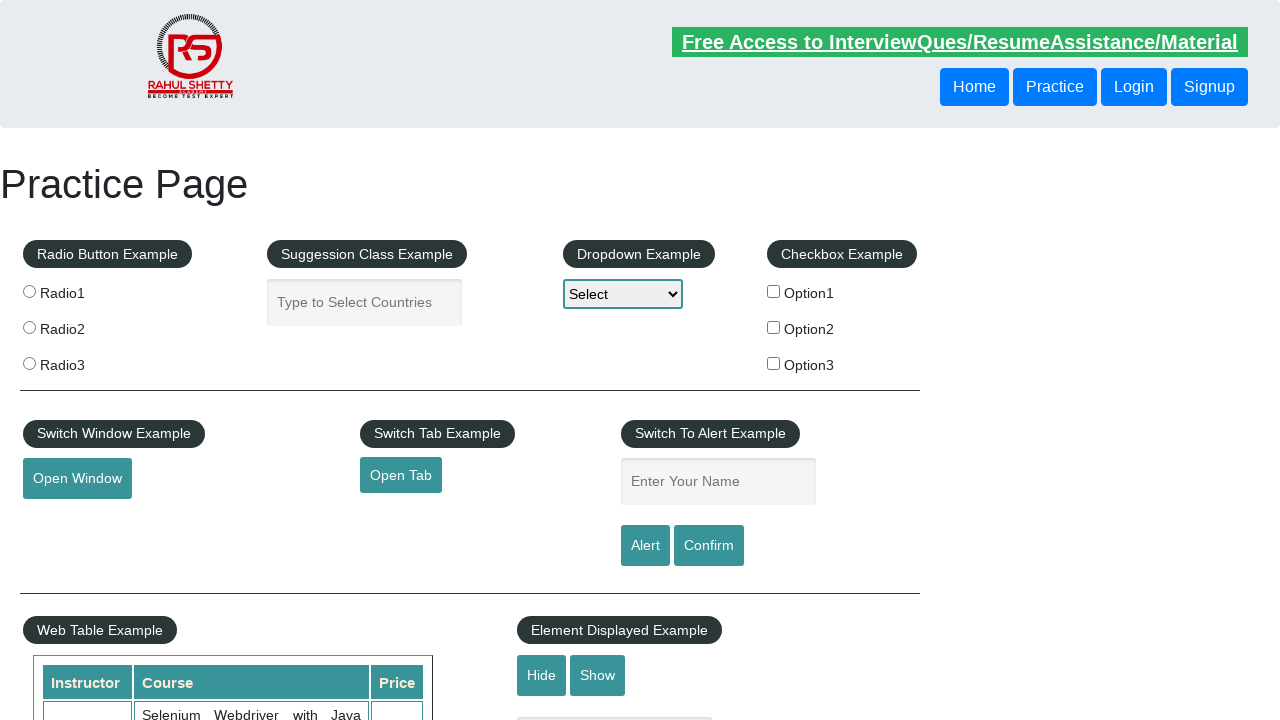